Tests that the clear completed button displays the correct text

Starting URL: https://demo.playwright.dev/todomvc

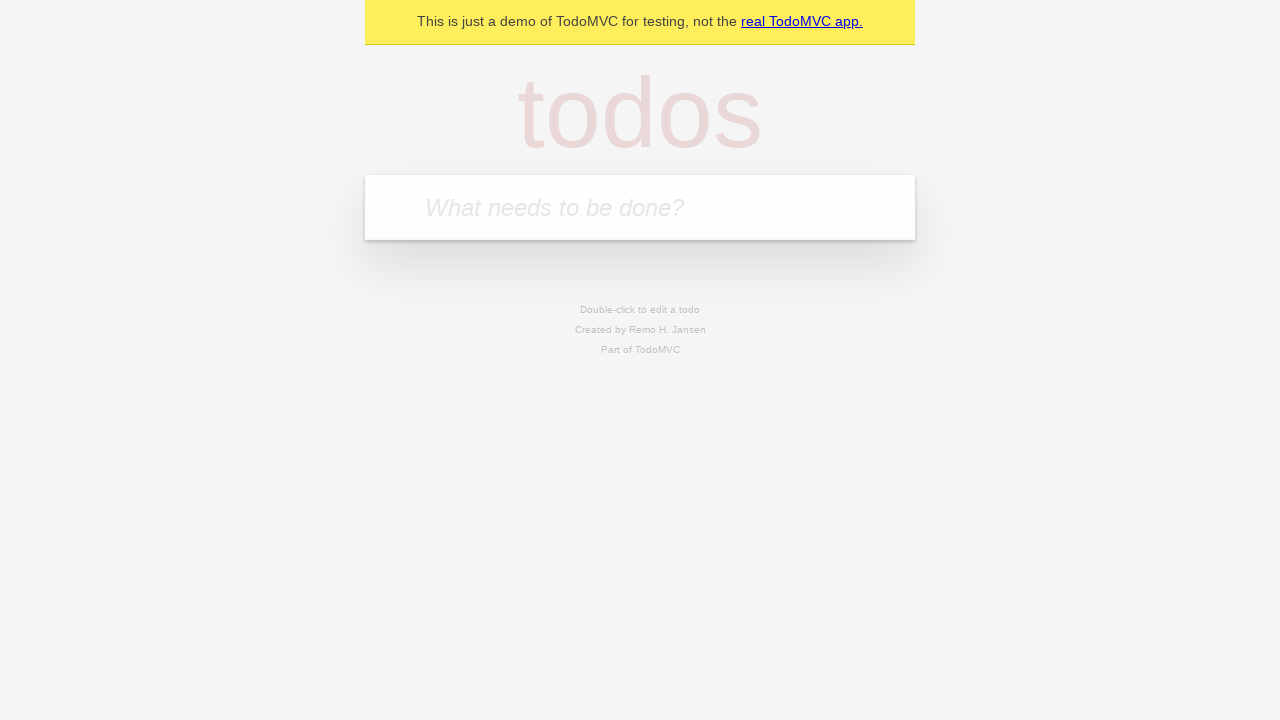

Filled new todo field with 'buy some cheese' on .new-todo
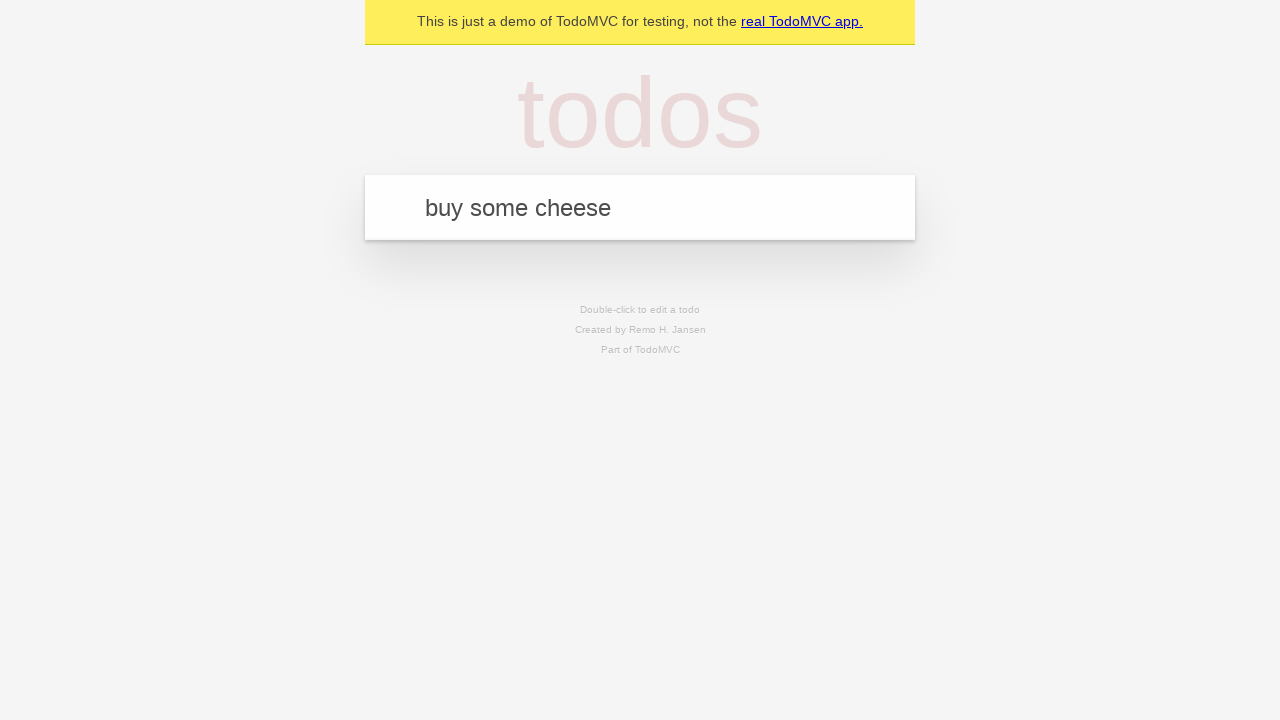

Pressed Enter to add 'buy some cheese' todo on .new-todo
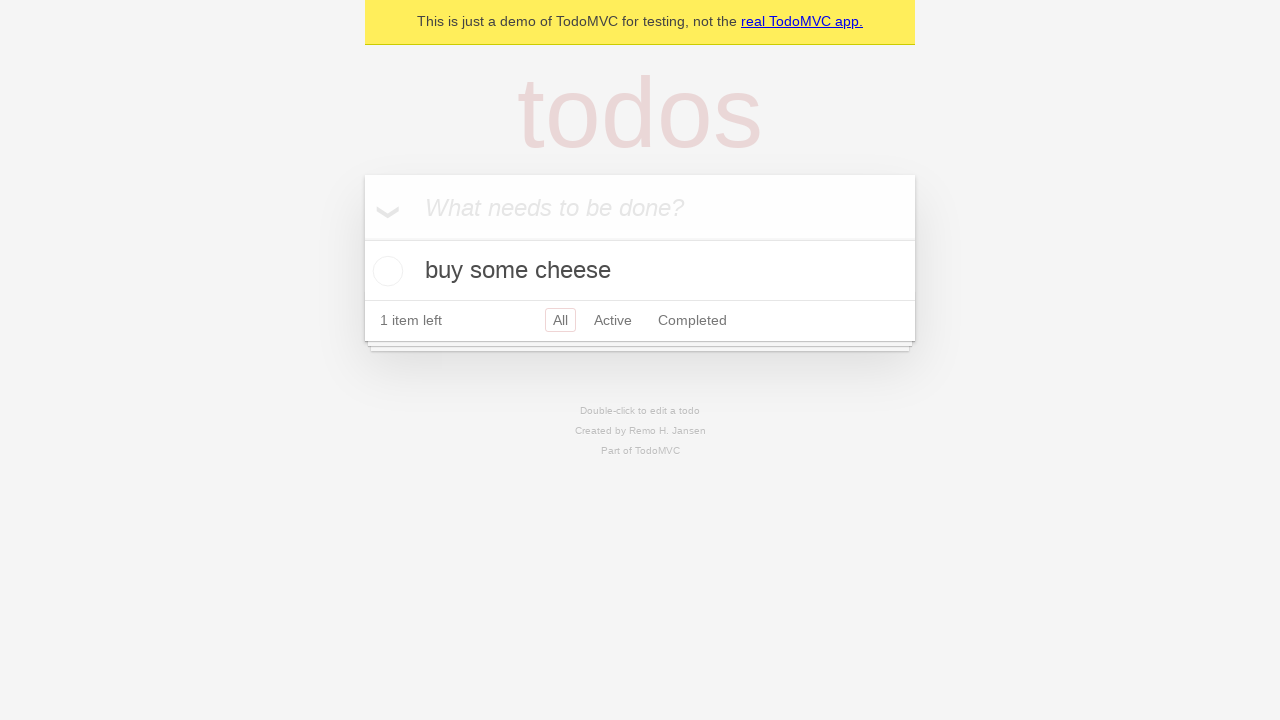

Filled new todo field with 'feed the cat' on .new-todo
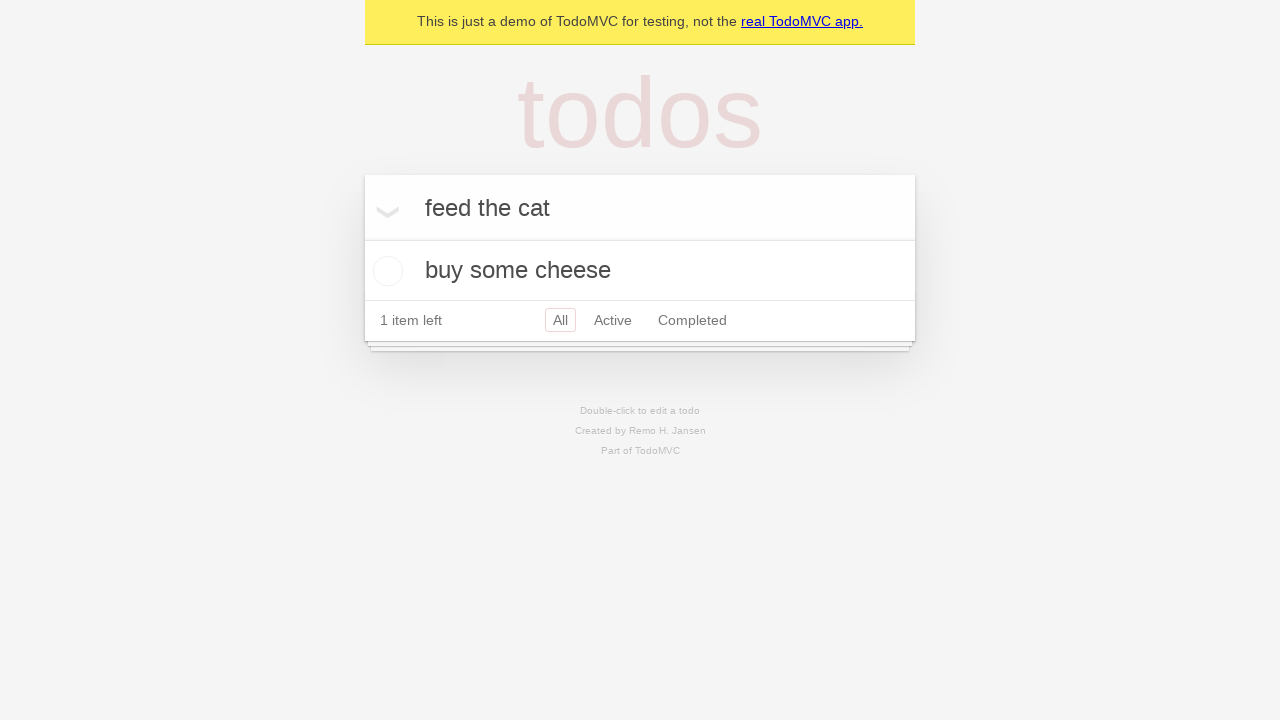

Pressed Enter to add 'feed the cat' todo on .new-todo
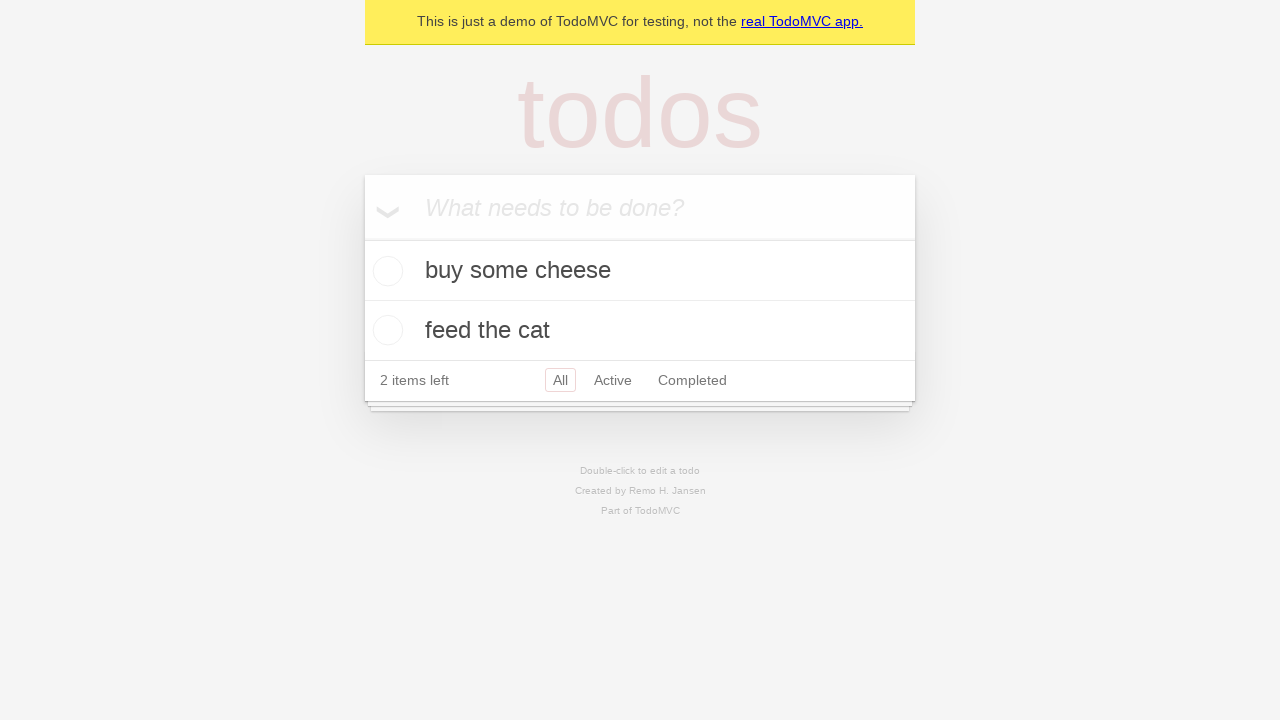

Filled new todo field with 'book a doctors appointment' on .new-todo
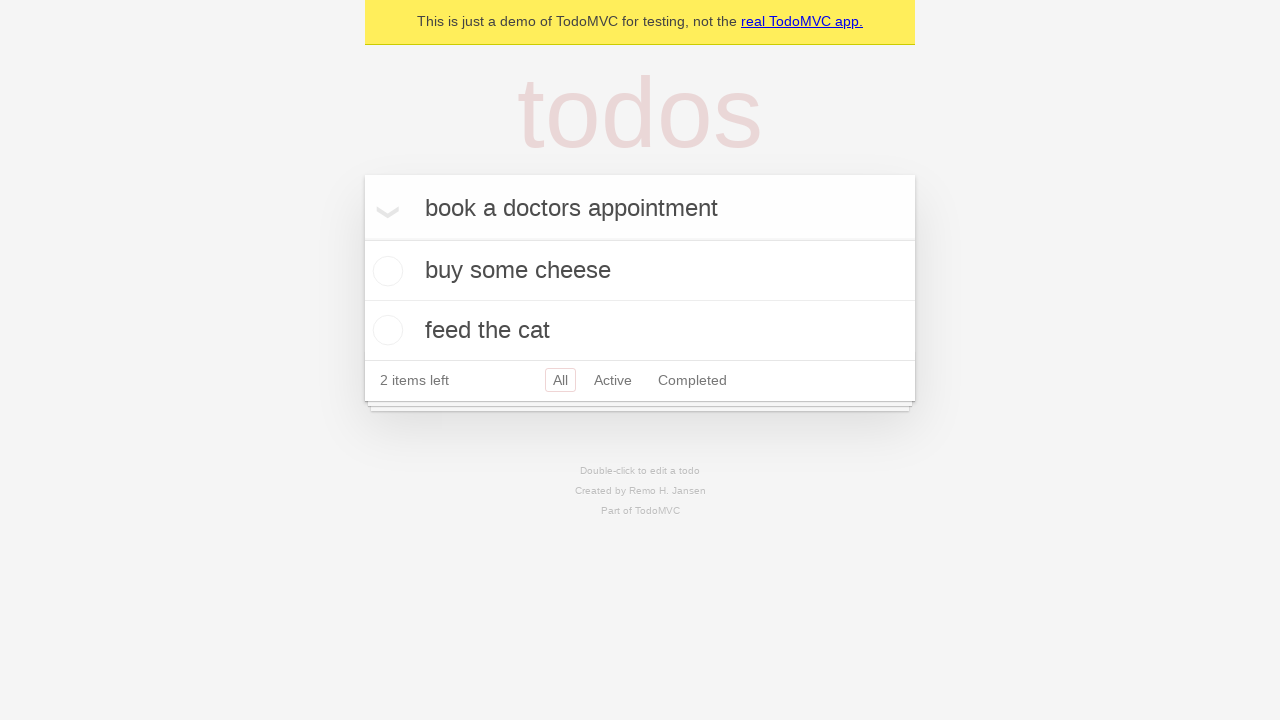

Pressed Enter to add 'book a doctors appointment' todo on .new-todo
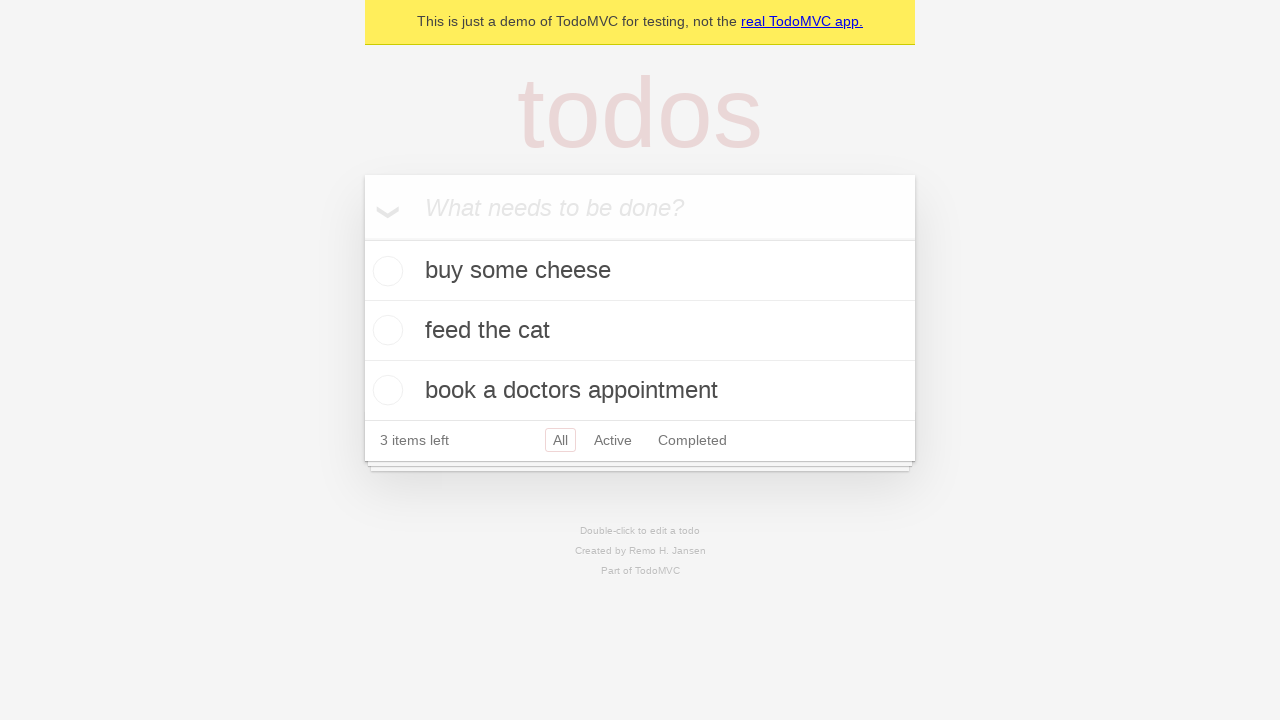

Checked first todo item to mark as completed at (385, 271) on .todo-list li .toggle >> nth=0
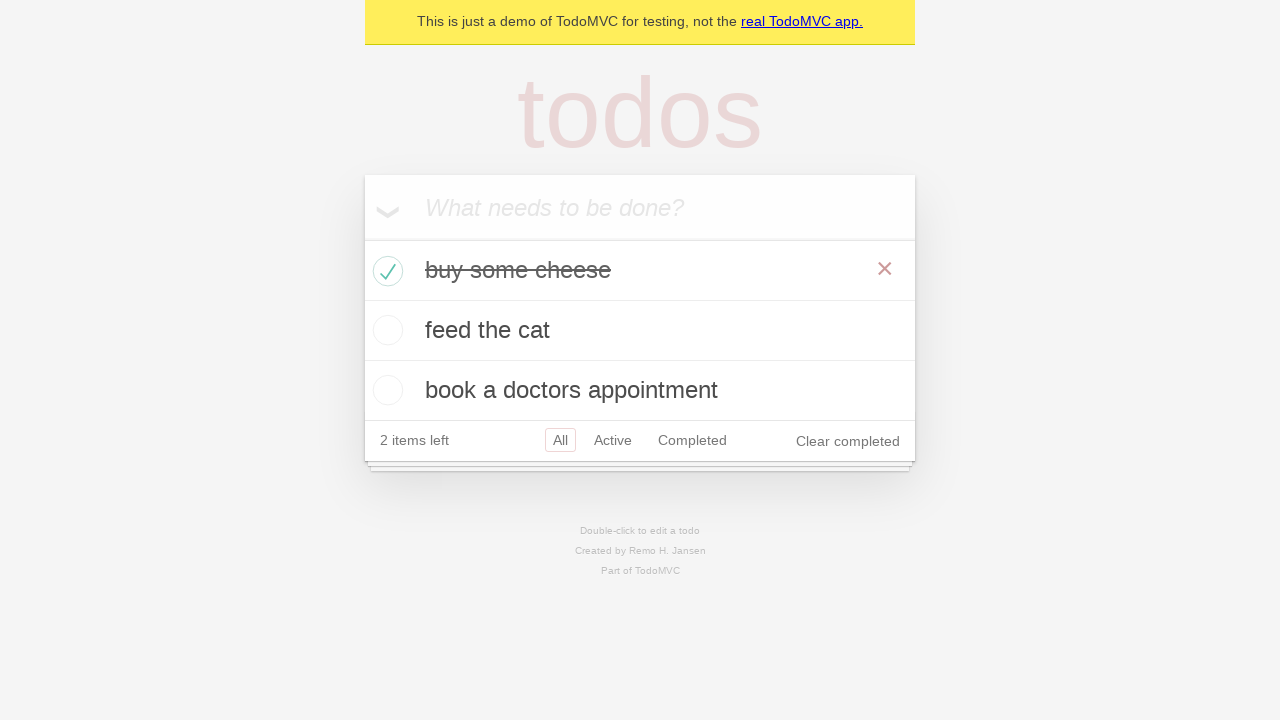

Clear completed button appeared
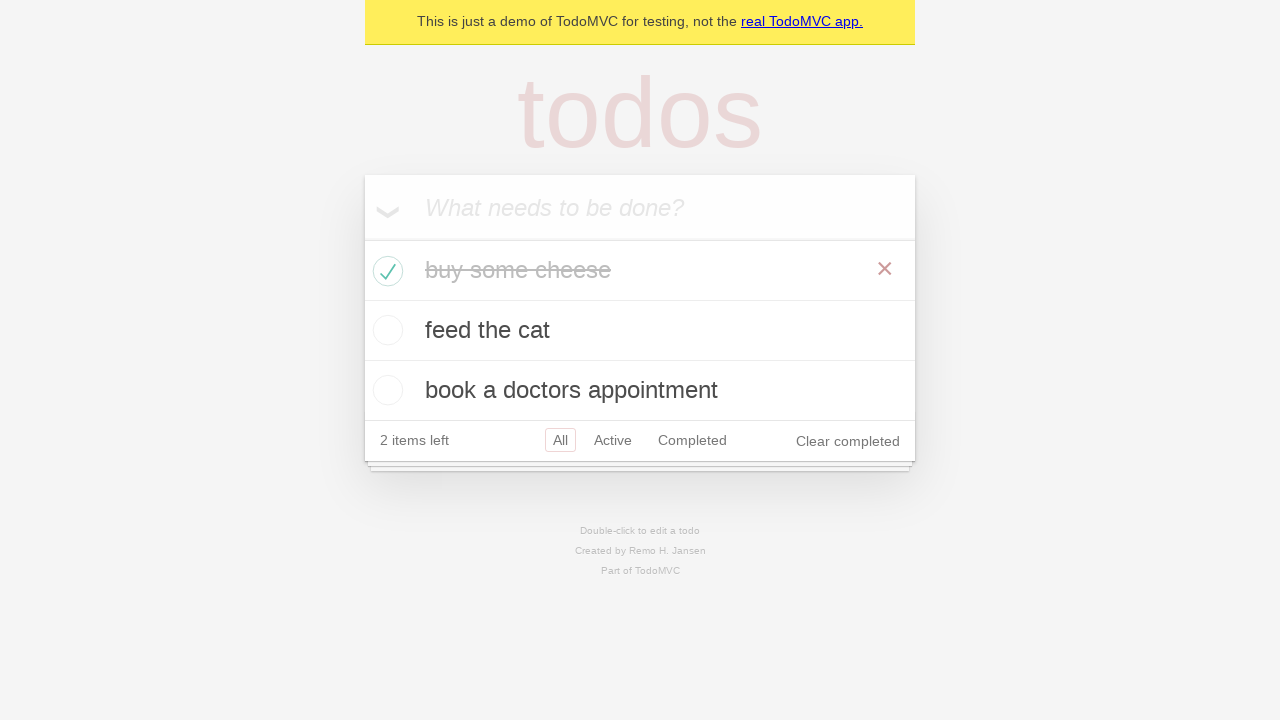

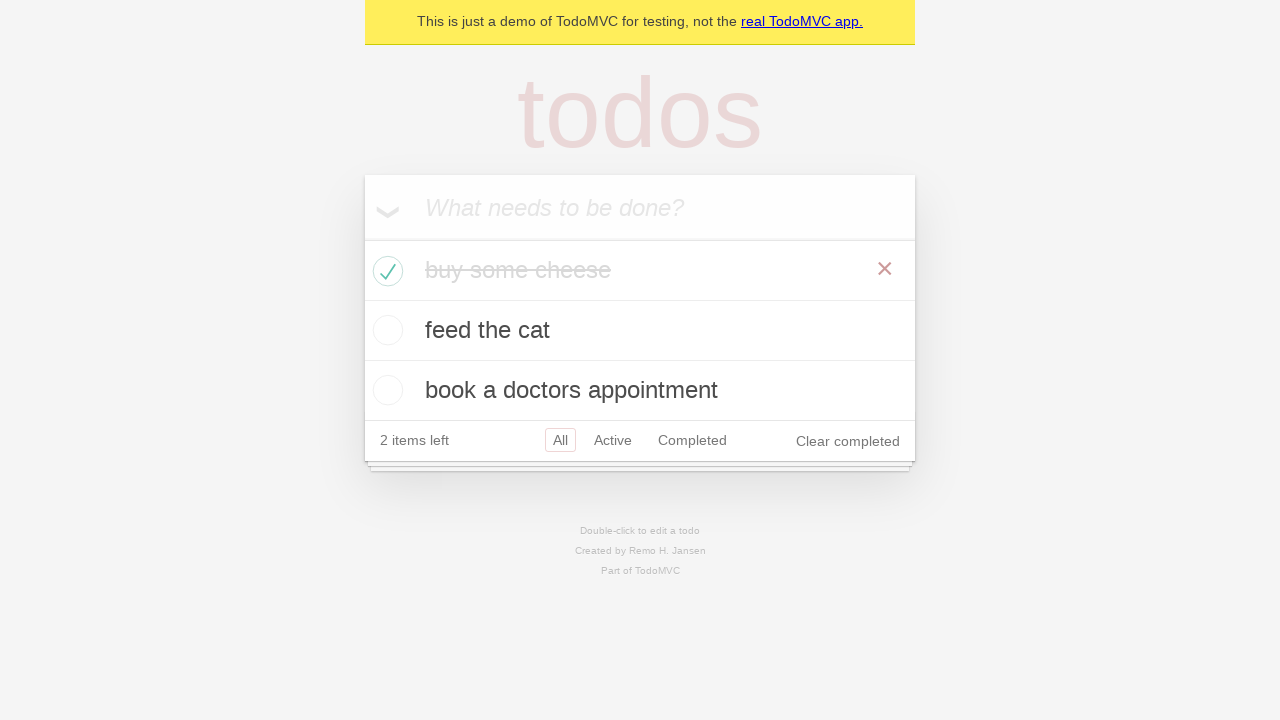